Tests auto-suggest dropdown functionality by typing partial text and selecting a specific option from the suggestions

Starting URL: https://rahulshettyacademy.com/dropdownsPractise/

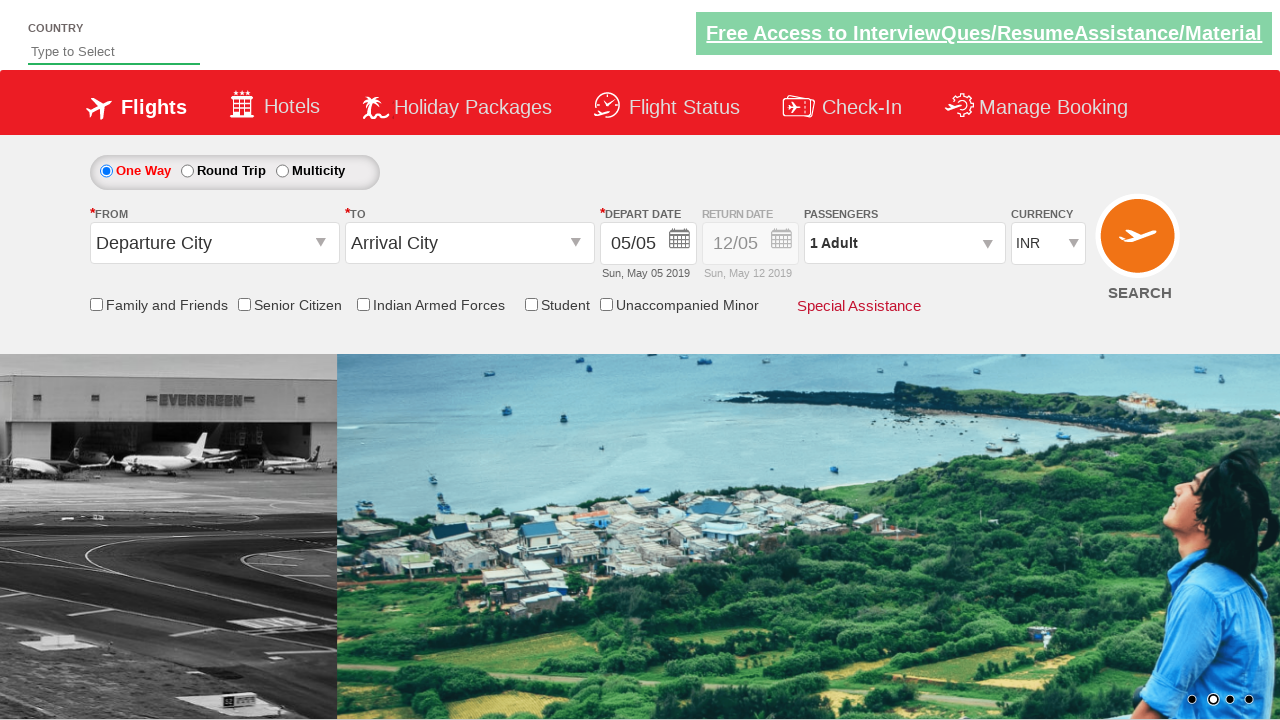

Typed 'Unit' in the auto-suggest field on #autosuggest
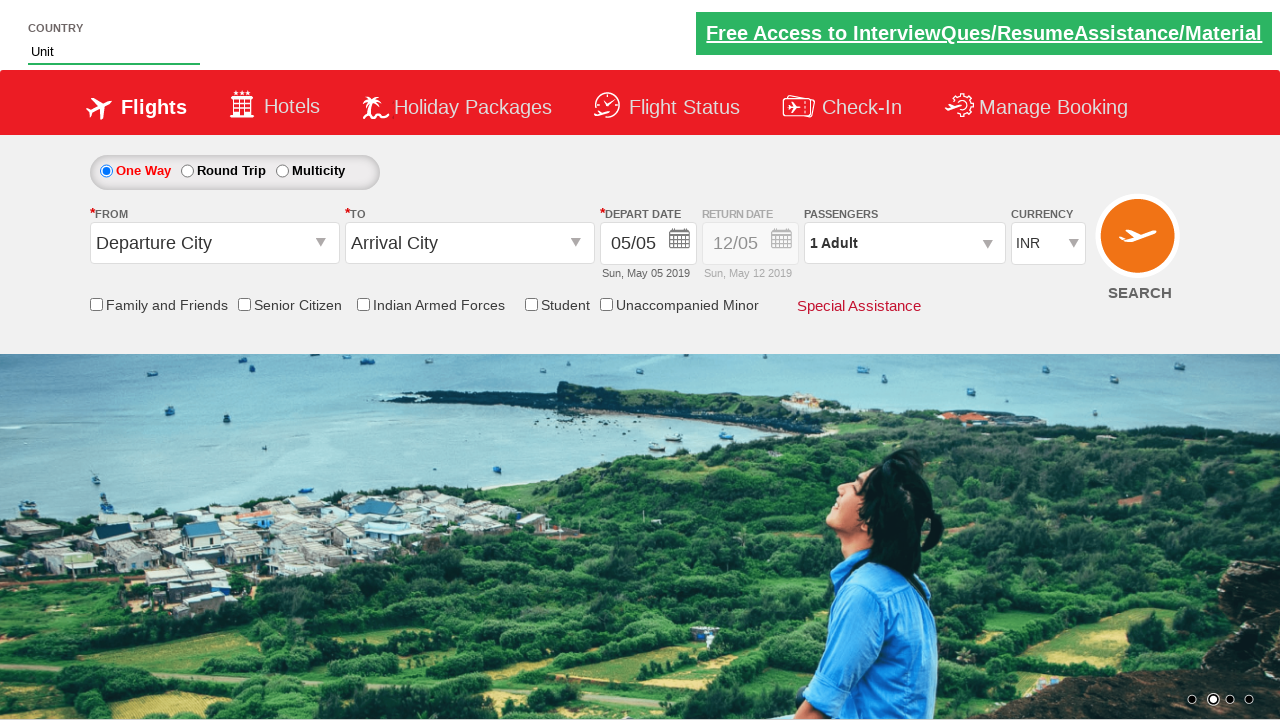

Auto-suggest dropdown appeared with matching options
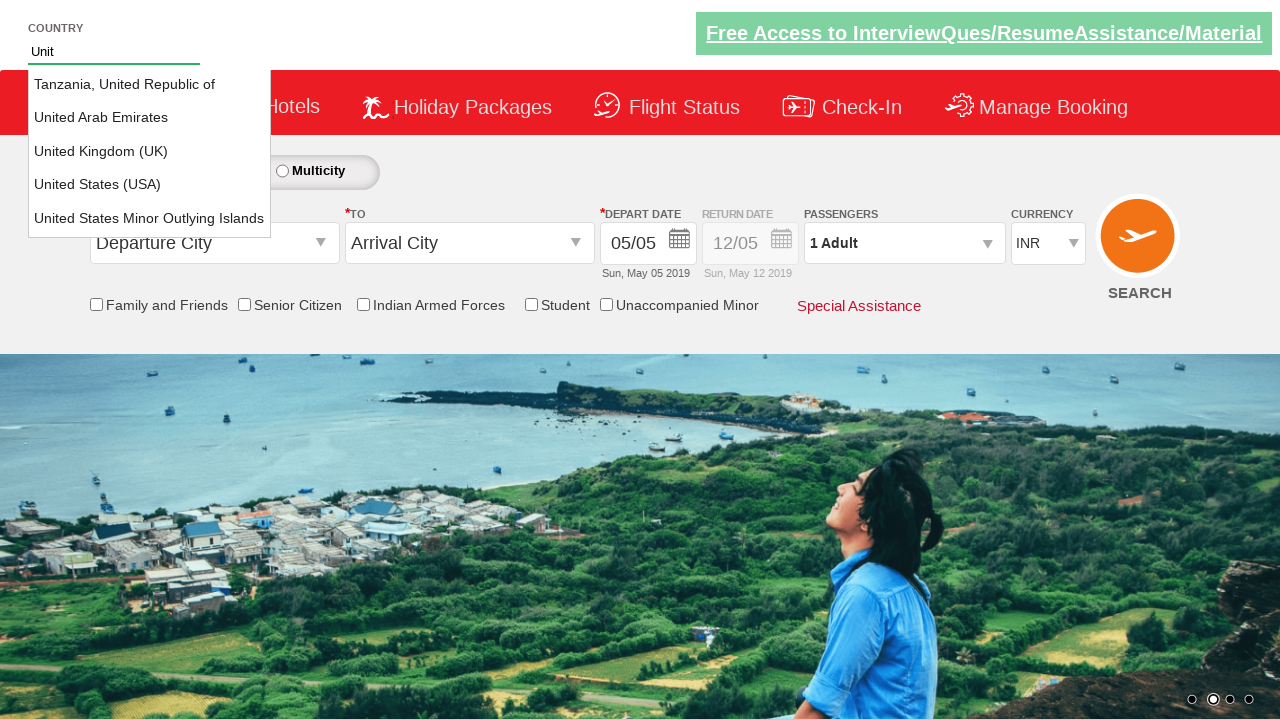

Selected 'United States' from the auto-suggest dropdown at (150, 185) on li.ui-menu-item a >> nth=3
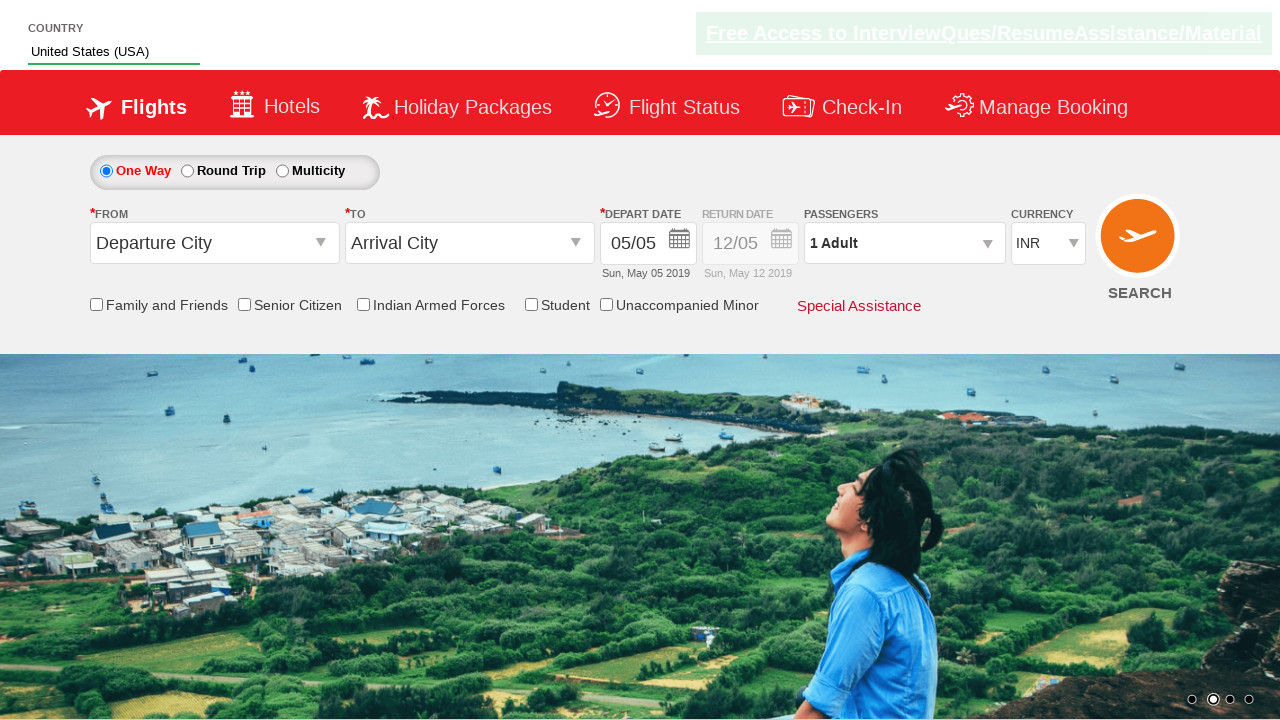

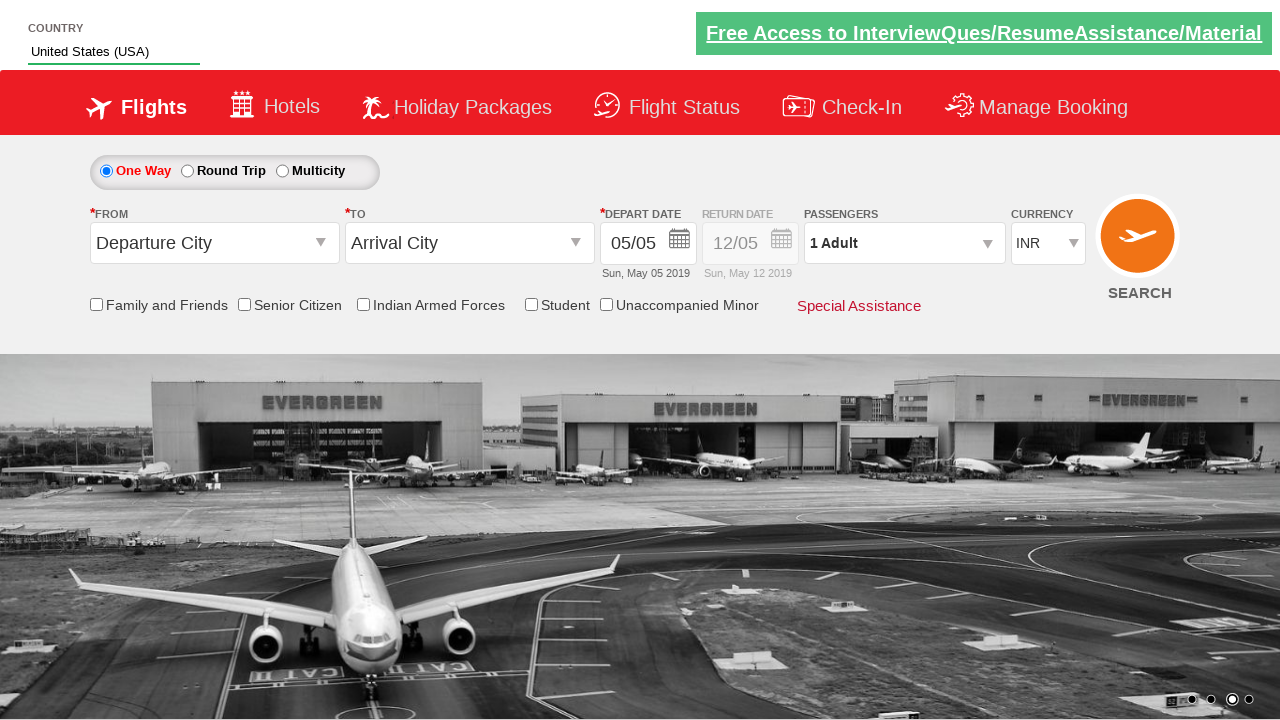